Tests YouTube search functionality by entering a search query in the search box

Starting URL: https://www.youtube.com/

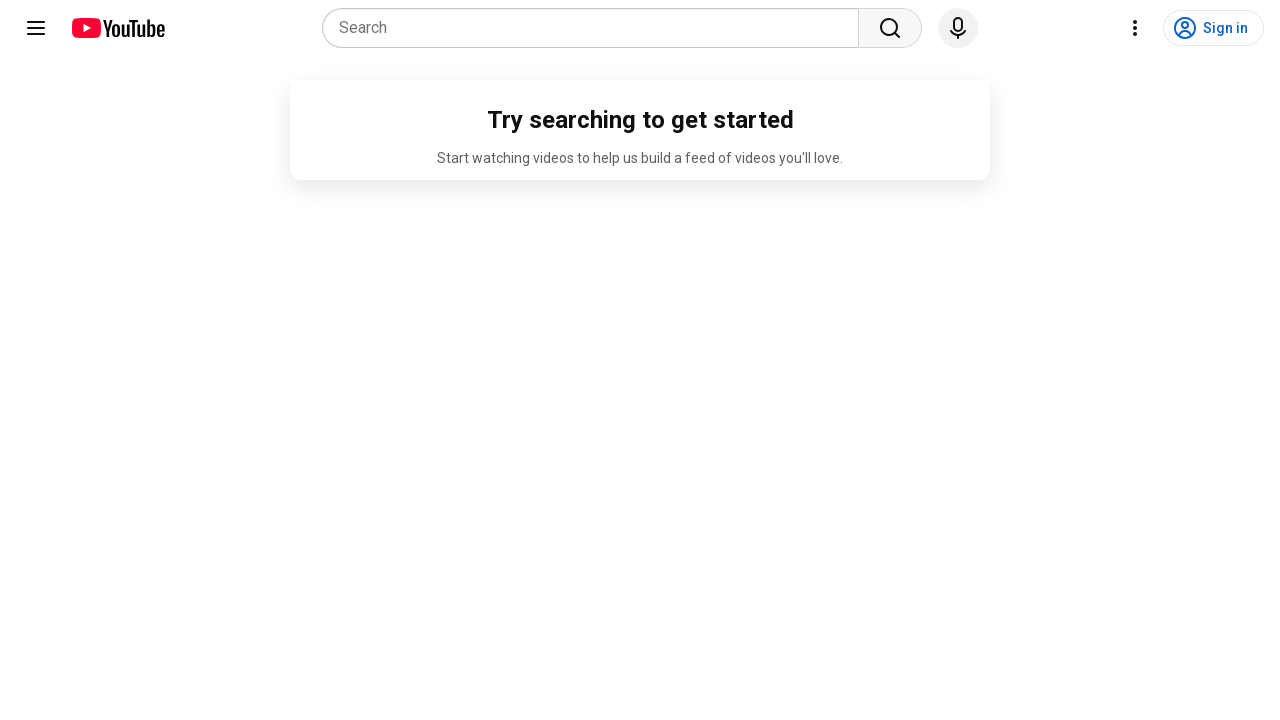

Filled YouTube search box with 'Ragam Kapi' on input[name='search_query']
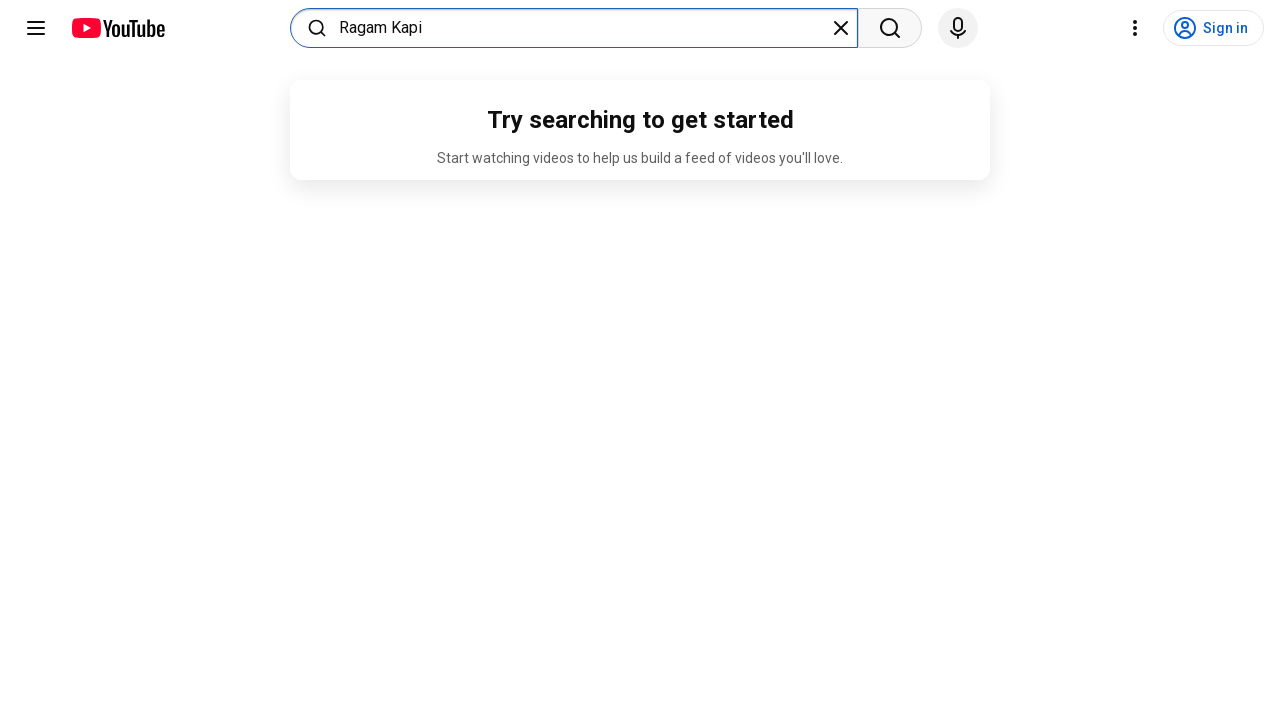

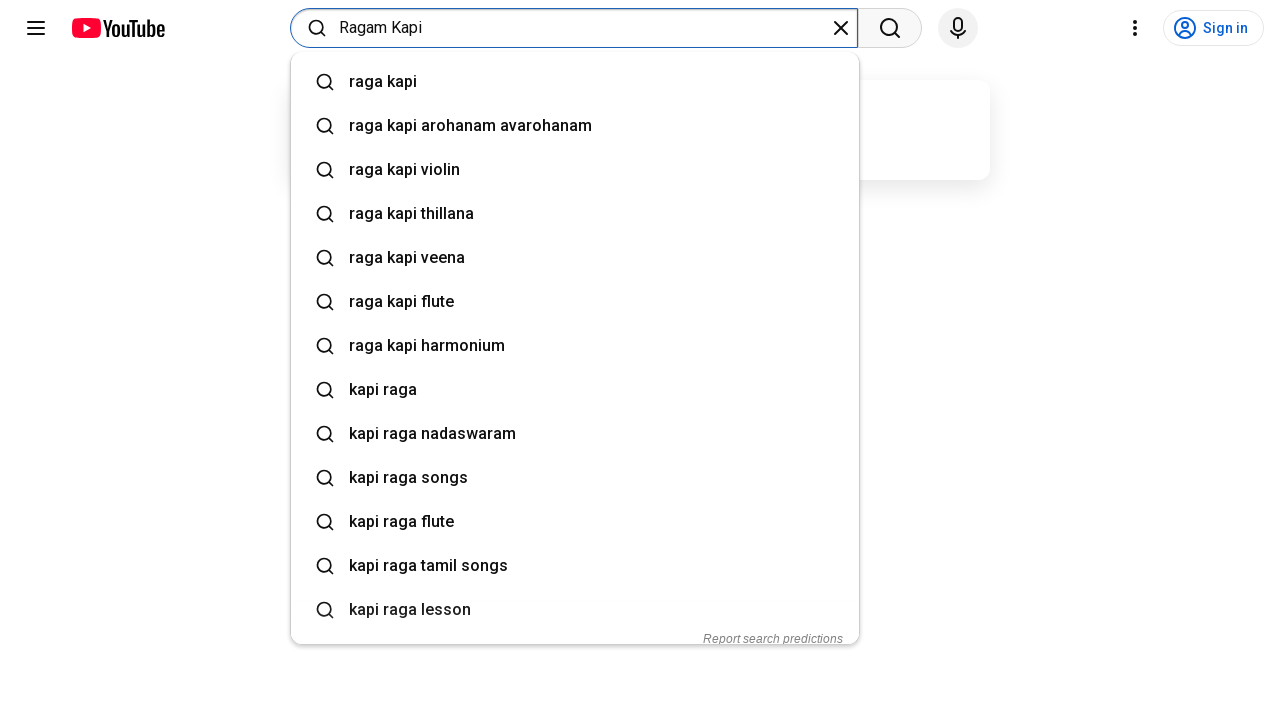